Tests currency selector functionality by changing the display currency to USD

Starting URL: http://opencart.abstracta.us/

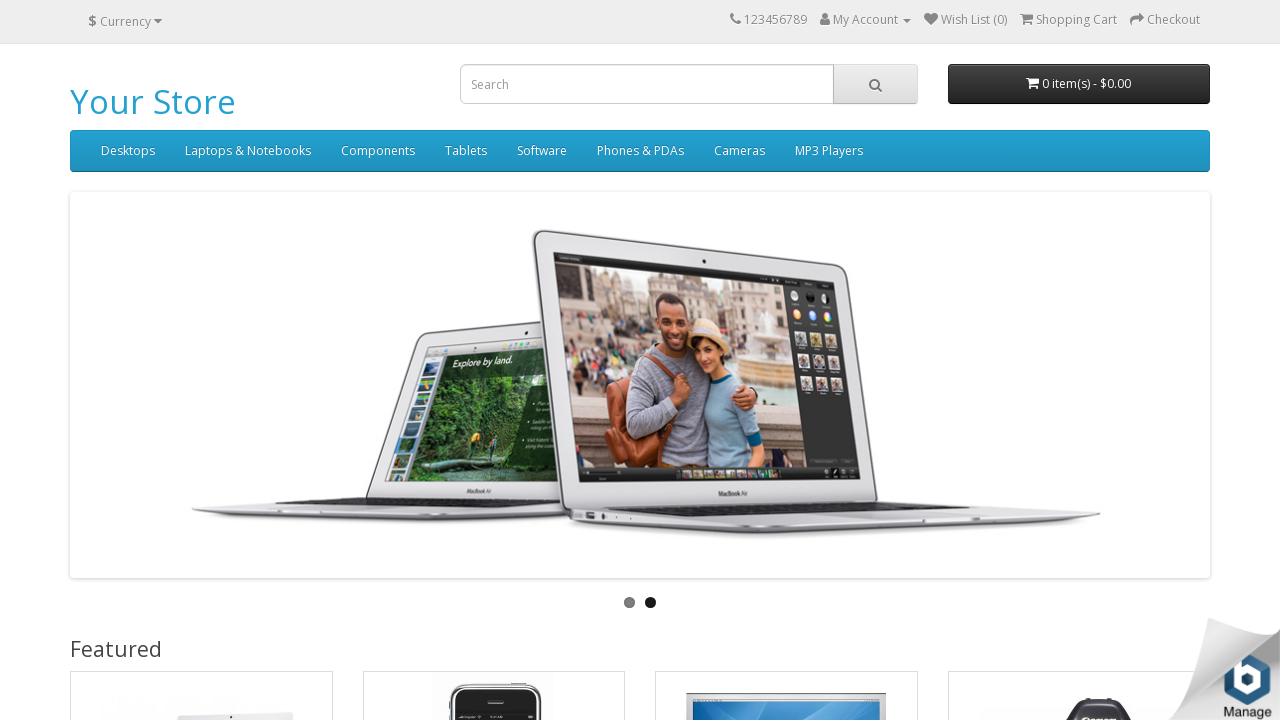

Clicked on currency dropdown button at (125, 21) on button:has-text('Currency')
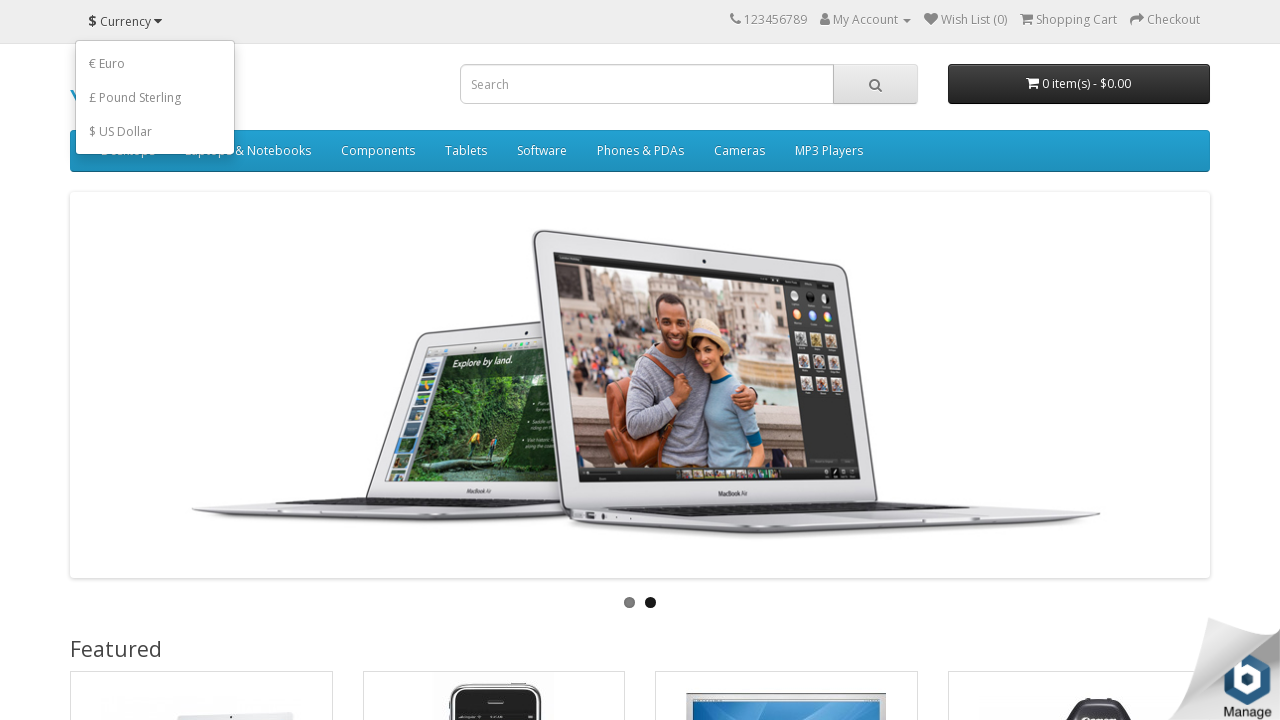

Selected USD currency from dropdown at (155, 131) on button[name='USD']
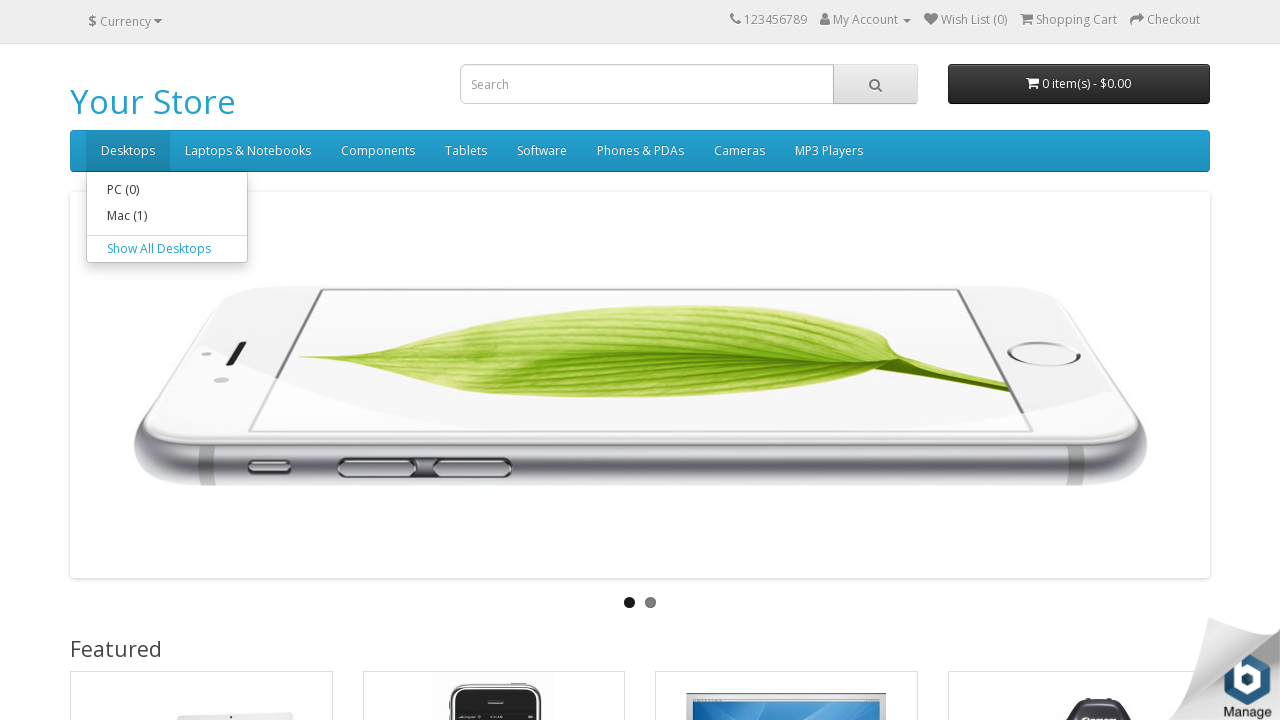

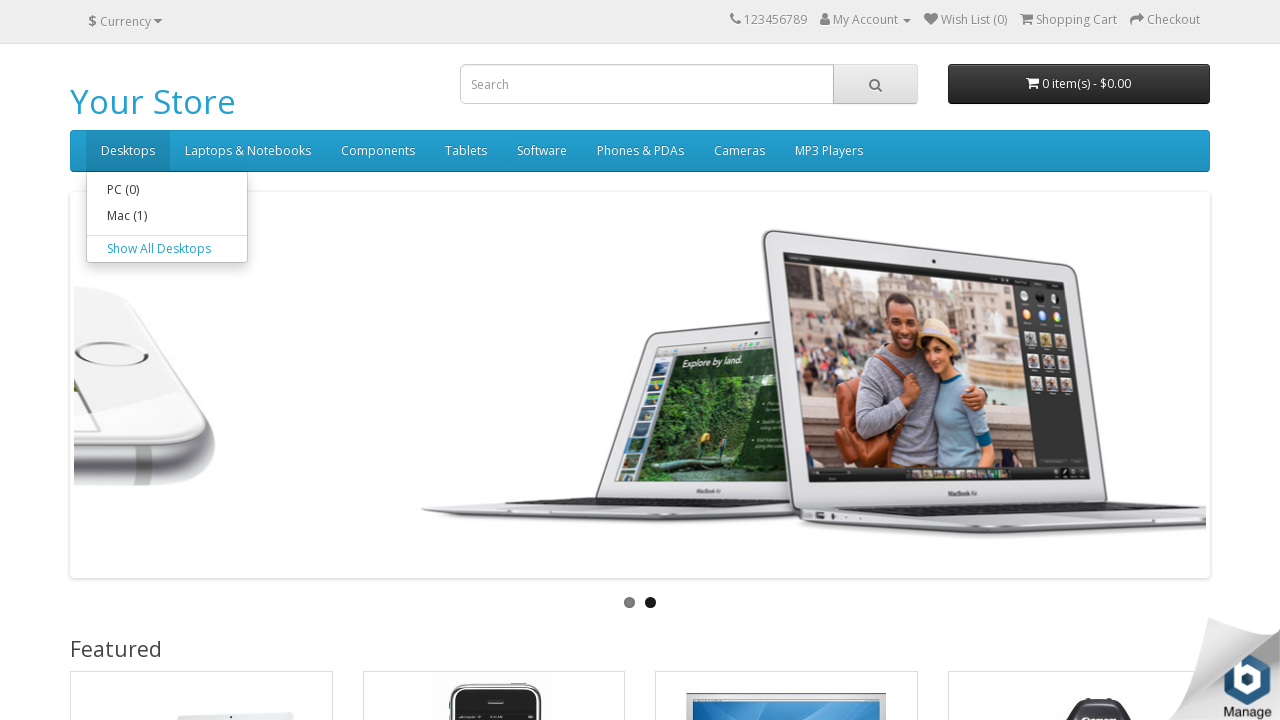